Tests mouse double-click functionality on W3Schools by entering text in a field and double-clicking a button to copy the text

Starting URL: https://www.w3schools.com/tags/tryit.asp?filename=tryhtml5_ev_ondblclick3

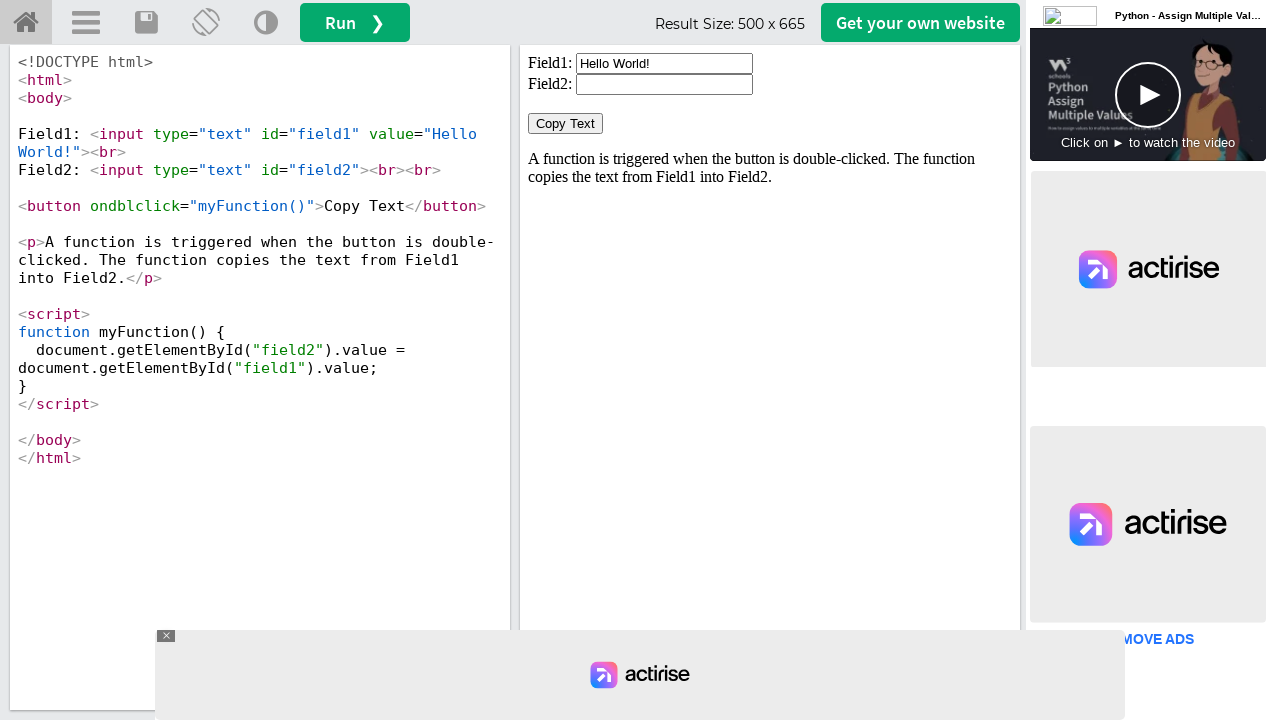

Cleared the input field in iframe on #iframeResult >> internal:control=enter-frame >> xpath=//input[@id='field1']
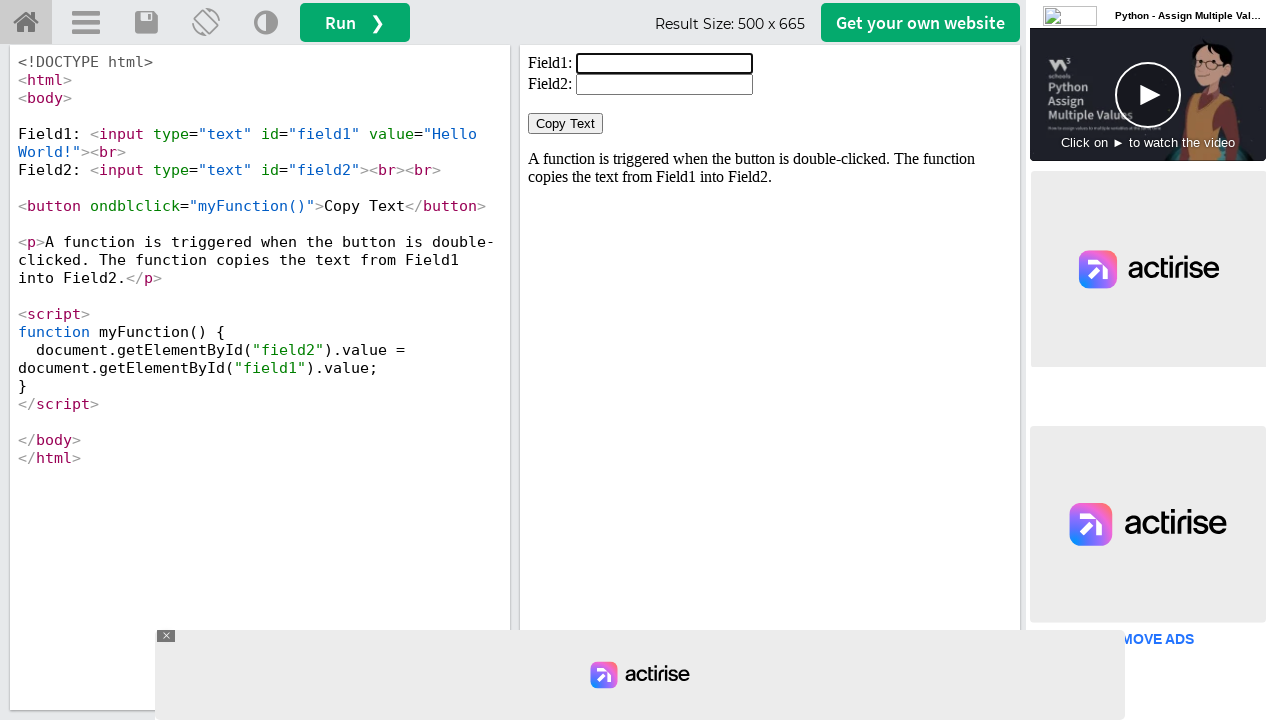

Filled input field with 'Welcome to selenium' on #iframeResult >> internal:control=enter-frame >> xpath=//input[@id='field1']
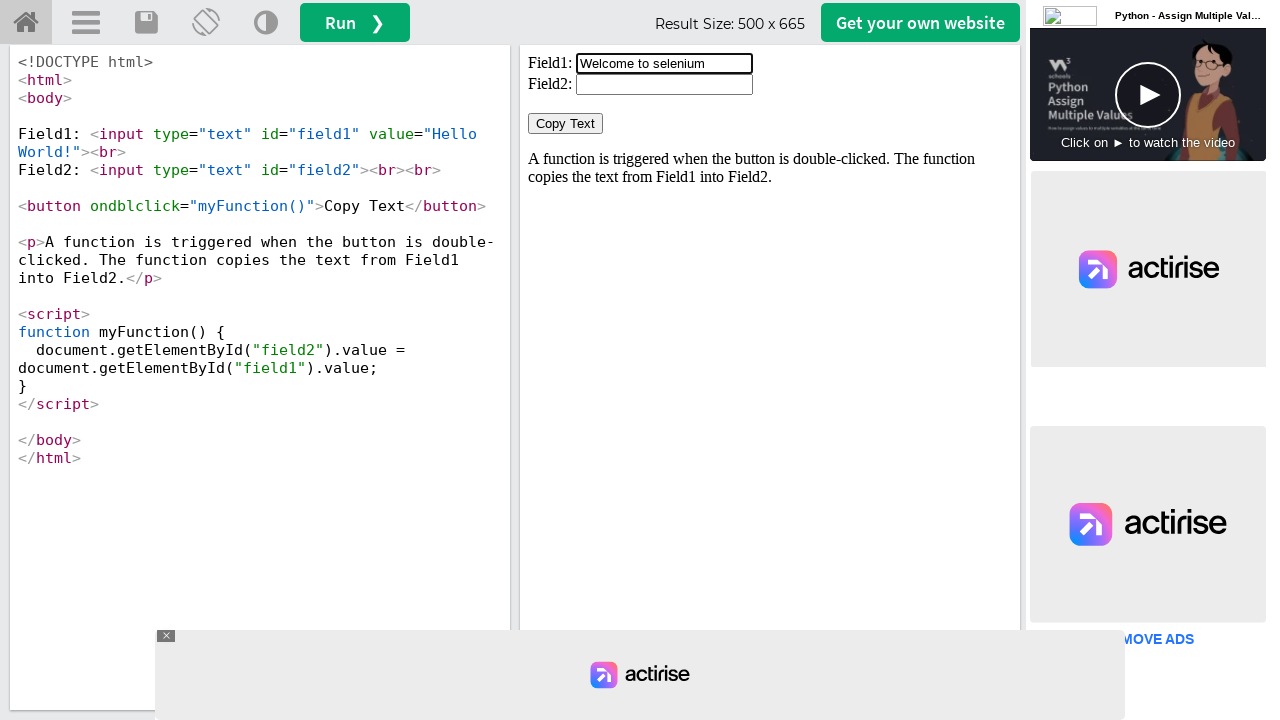

Double-clicked the Copy Text button to copy the text at (566, 124) on #iframeResult >> internal:control=enter-frame >> xpath=//button[text()='Copy Tex
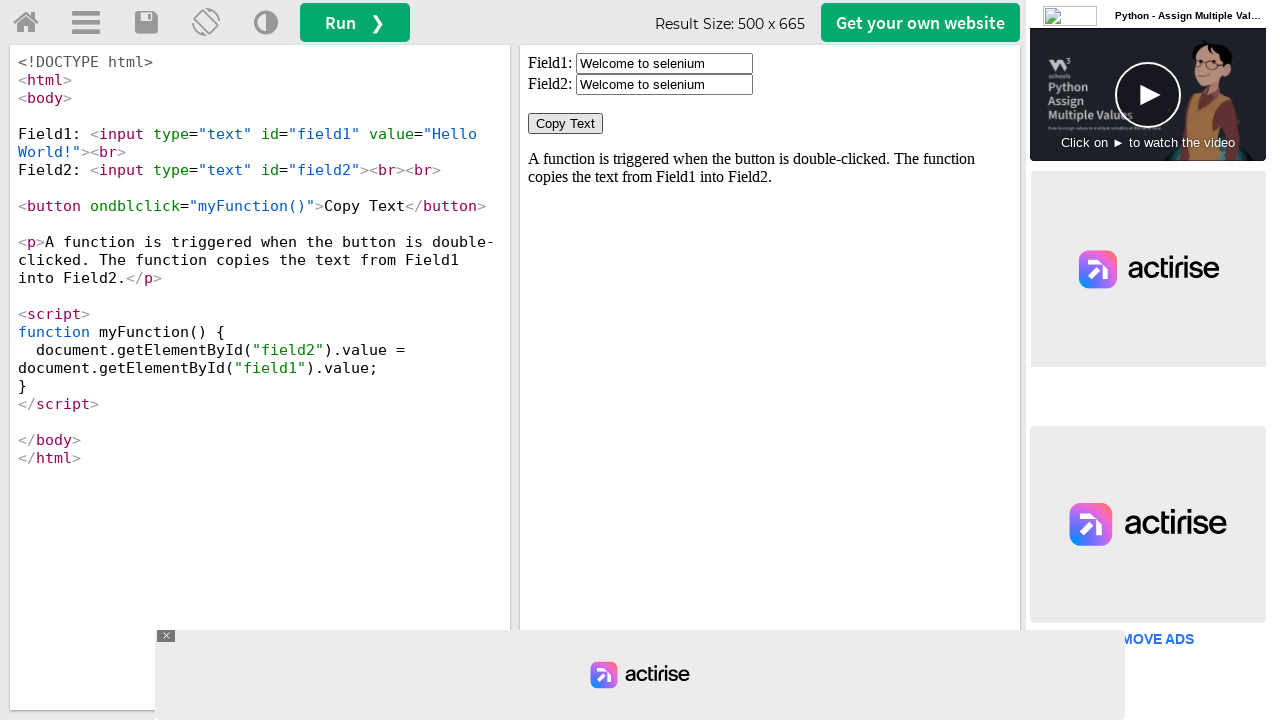

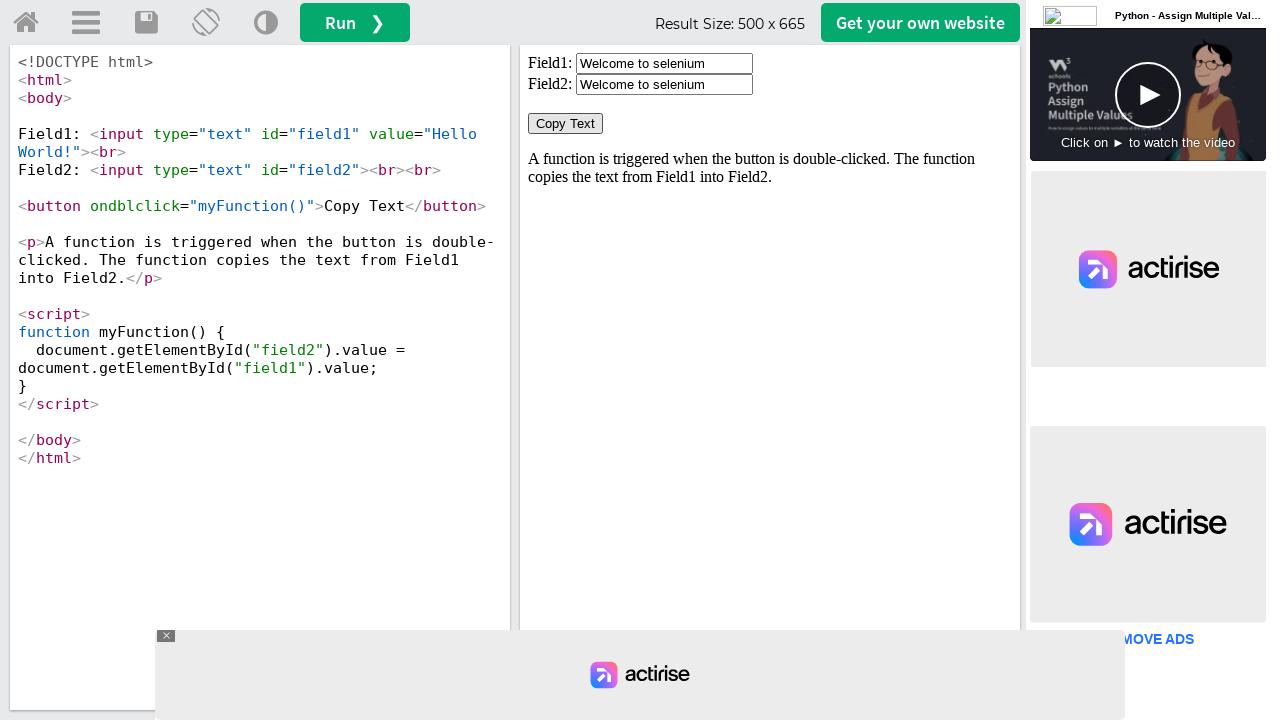